Tests inserting the owner's phone number into the contact field

Starting URL: https://test-a-pet.vercel.app/

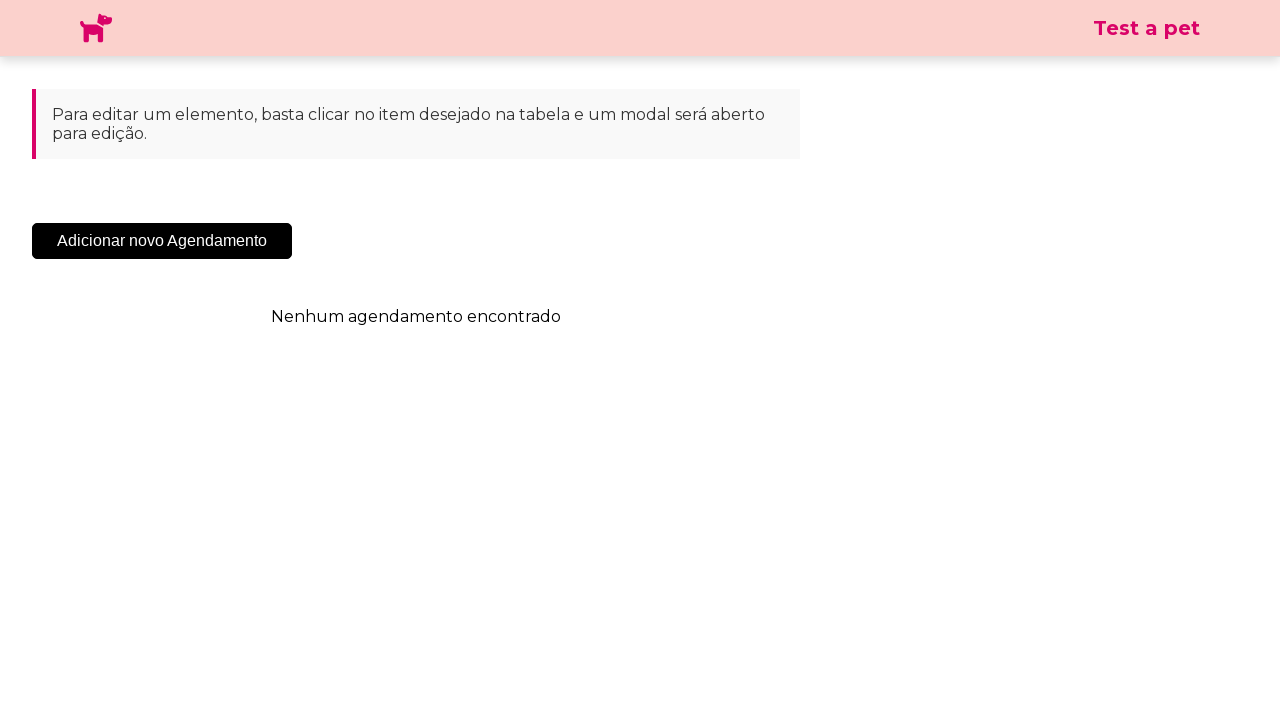

Clicked the Add button to open modal at (162, 241) on .sc-cHqXqK.kZzwzX
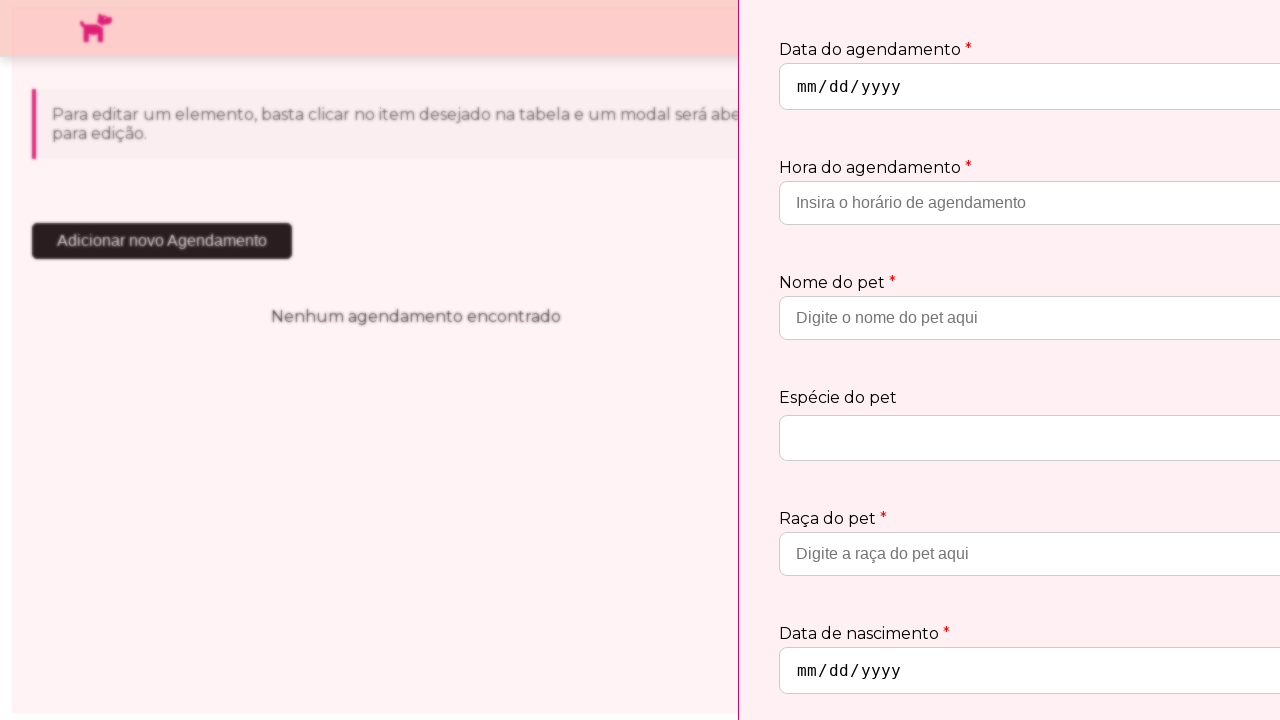

Waited 3 seconds for modal to load
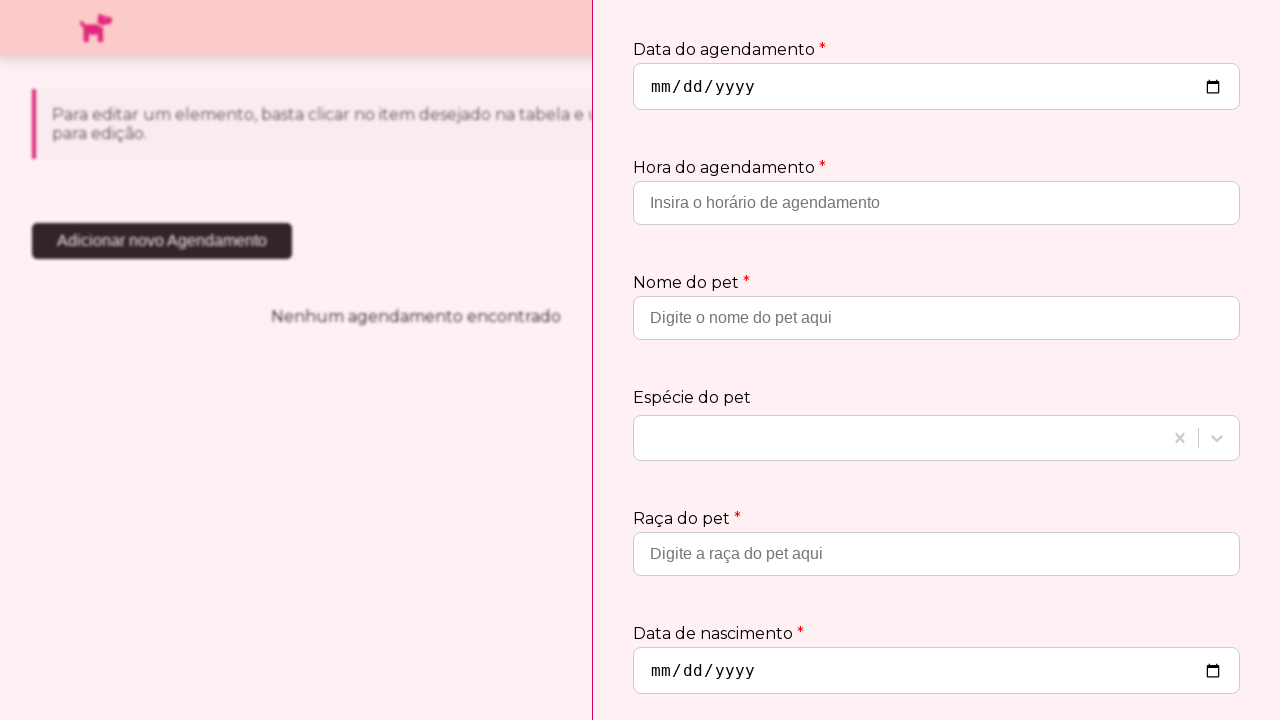

Located the phone contact field
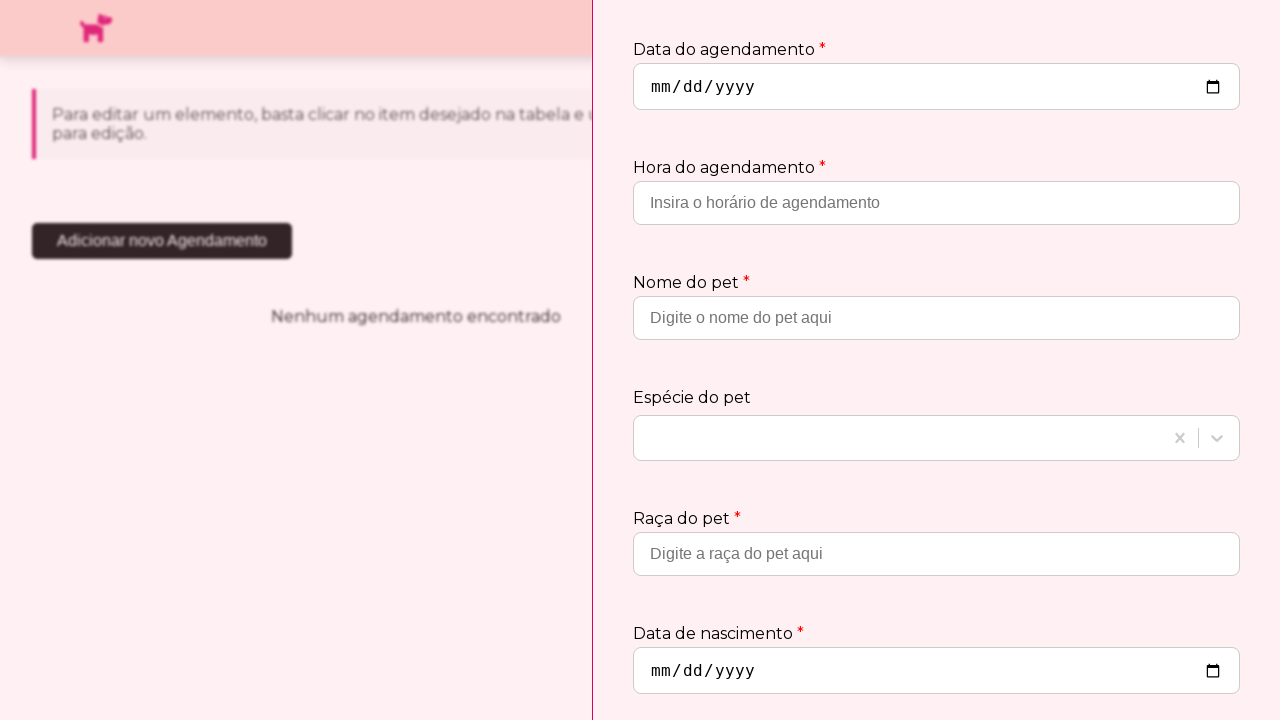

Filled phone contact field with '(11) 98888-8888' on input[placeholder='Insira o telefone de contato']
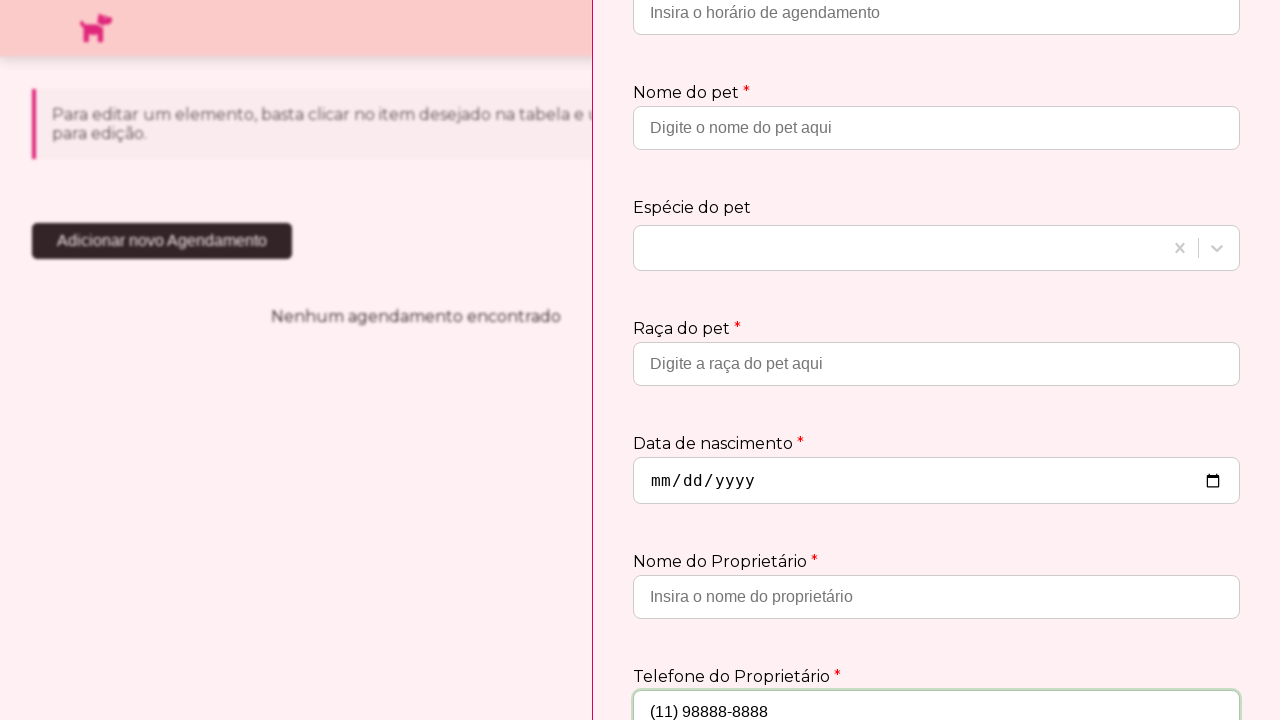

Verified that phone number value is '(11) 98888-8888'
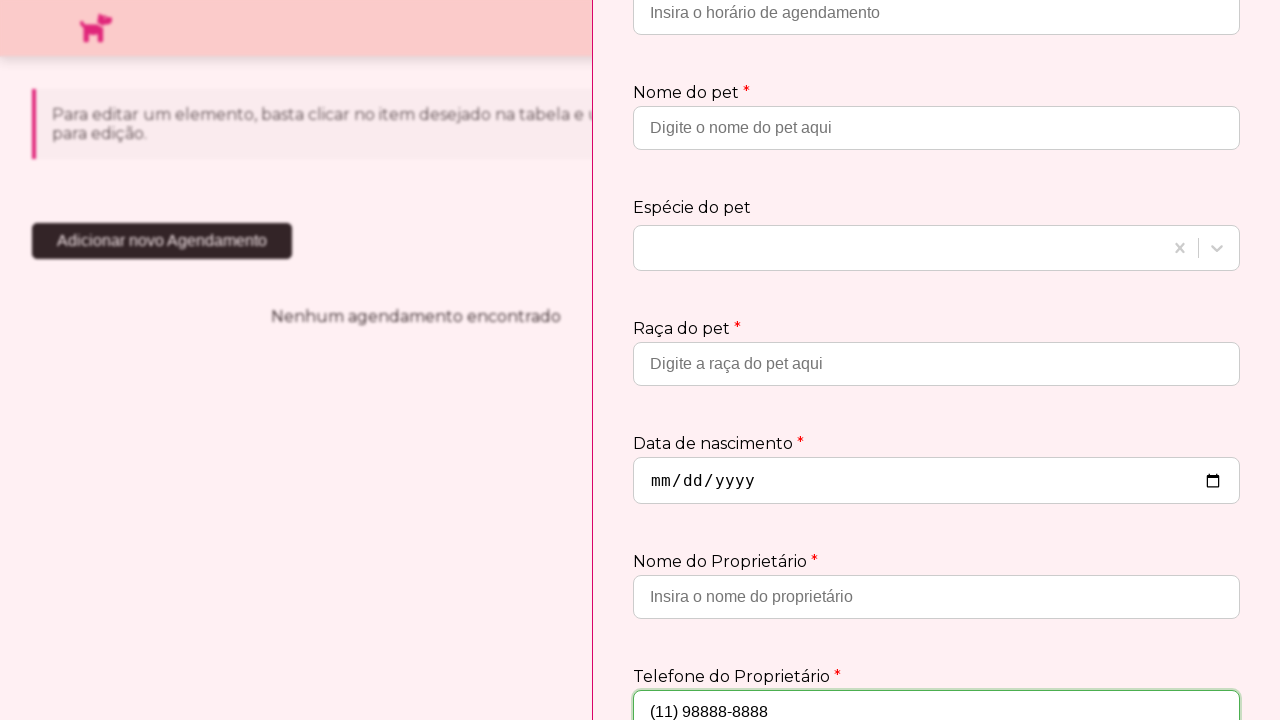

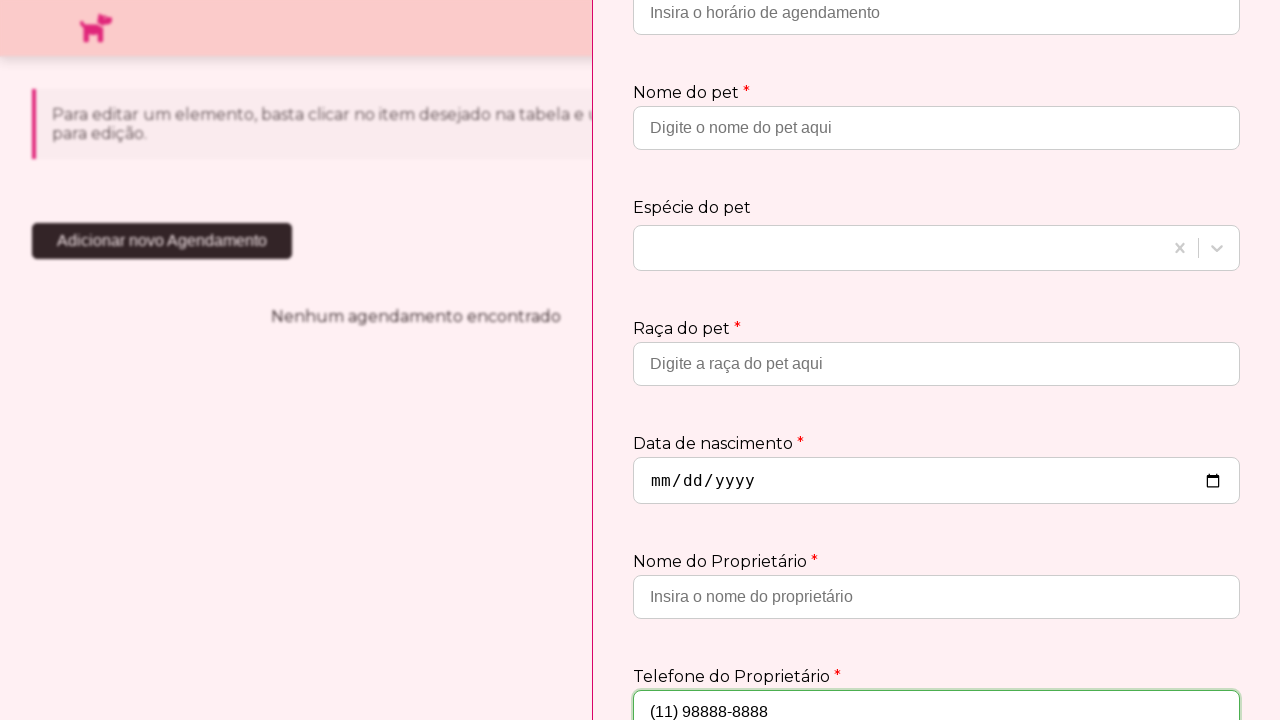